Tests add and remove functionality by clicking Add Element button twice, then Delete button once, and verifying one element remains

Starting URL: https://the-internet.herokuapp.com/add_remove_elements/

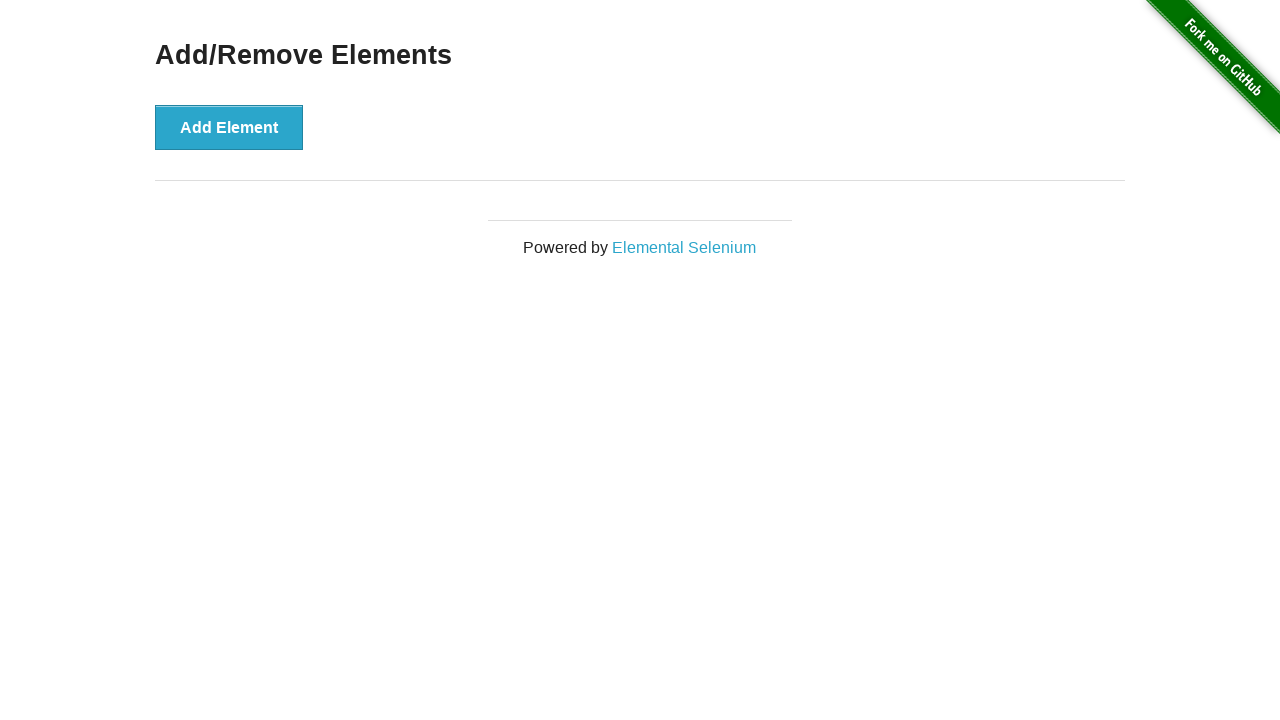

Navigated to Add/Remove Elements page
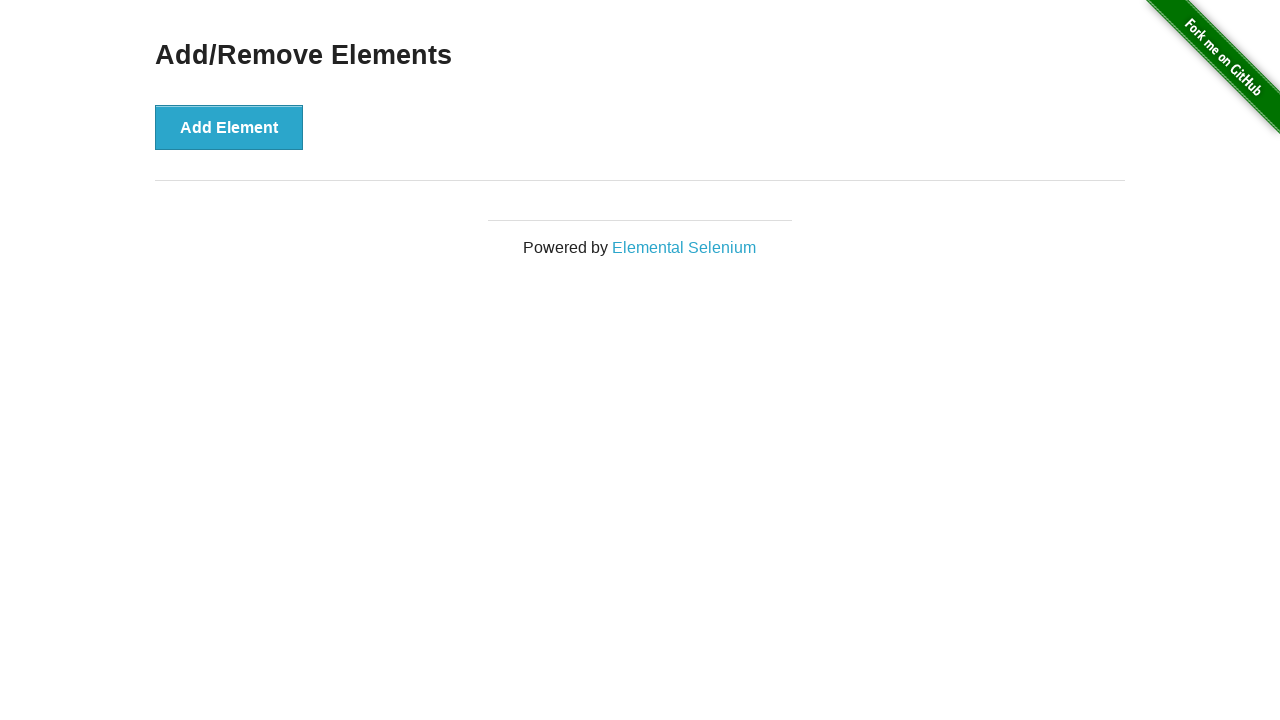

Clicked Add Element button first time at (229, 127) on xpath=//button[text()='Add Element']
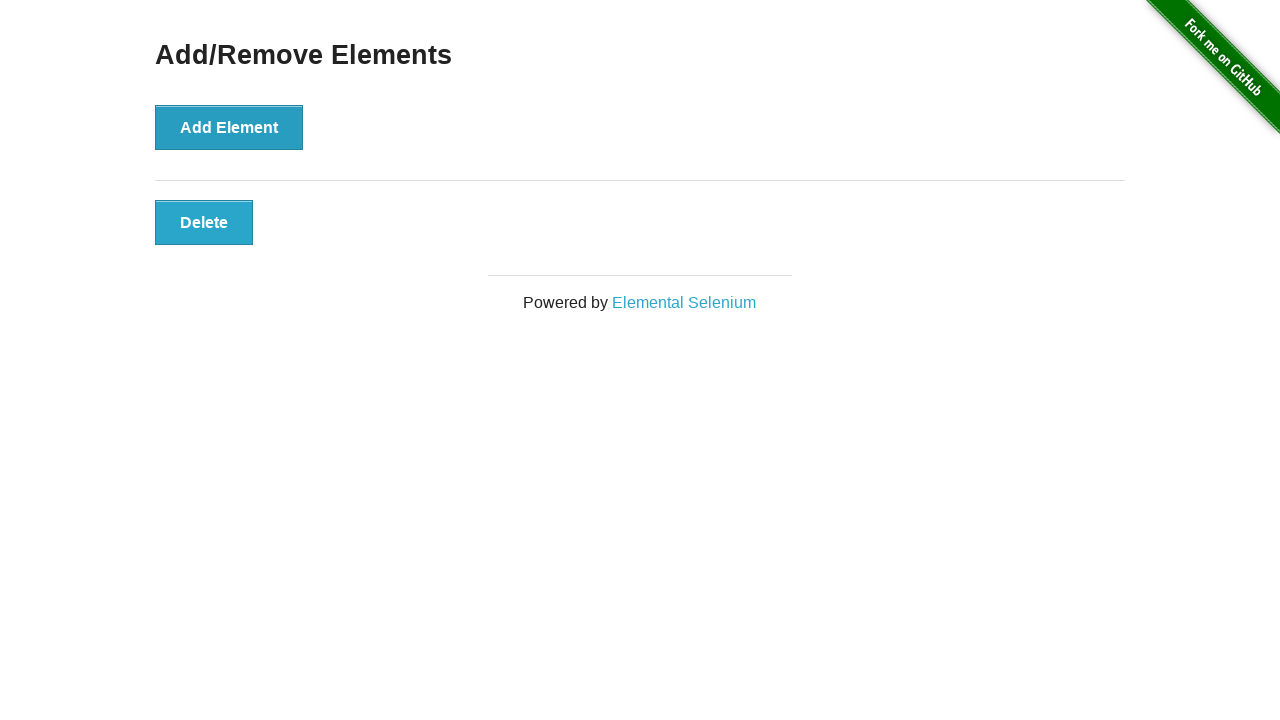

Clicked Add Element button second time at (229, 127) on xpath=//button[text()='Add Element']
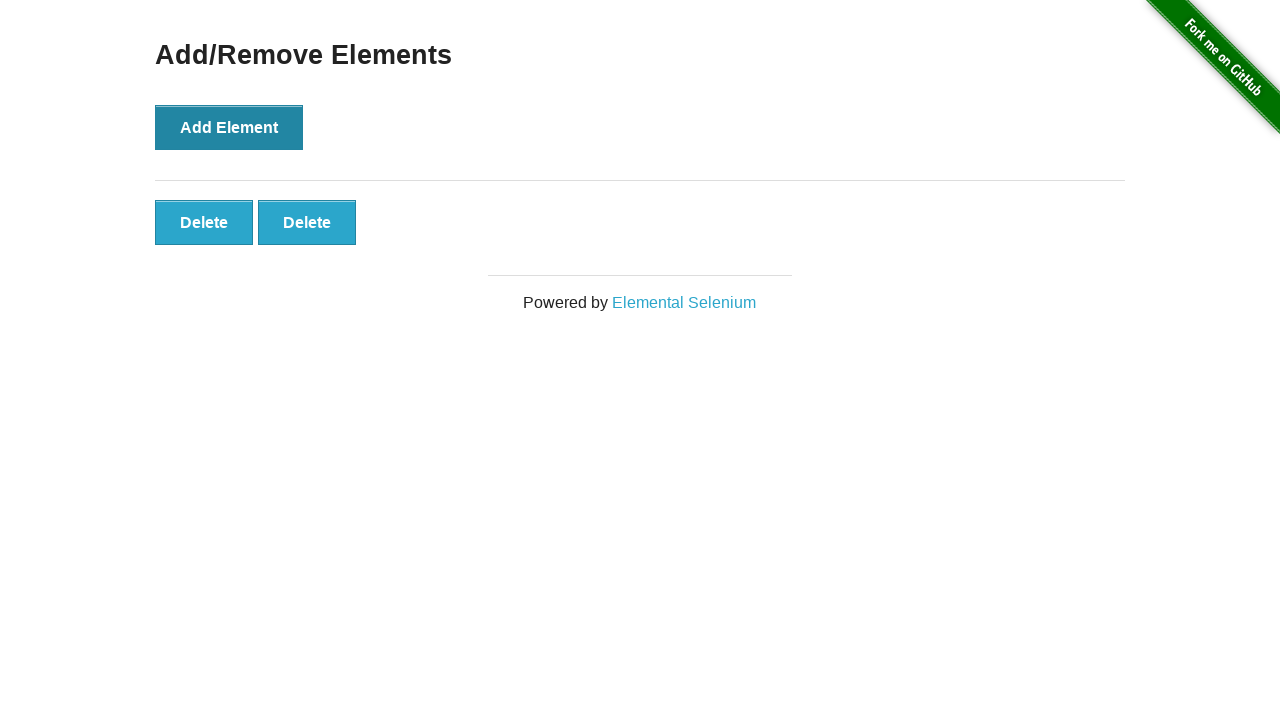

Clicked Delete button to remove one element at (204, 222) on xpath=//button[text()='Delete']
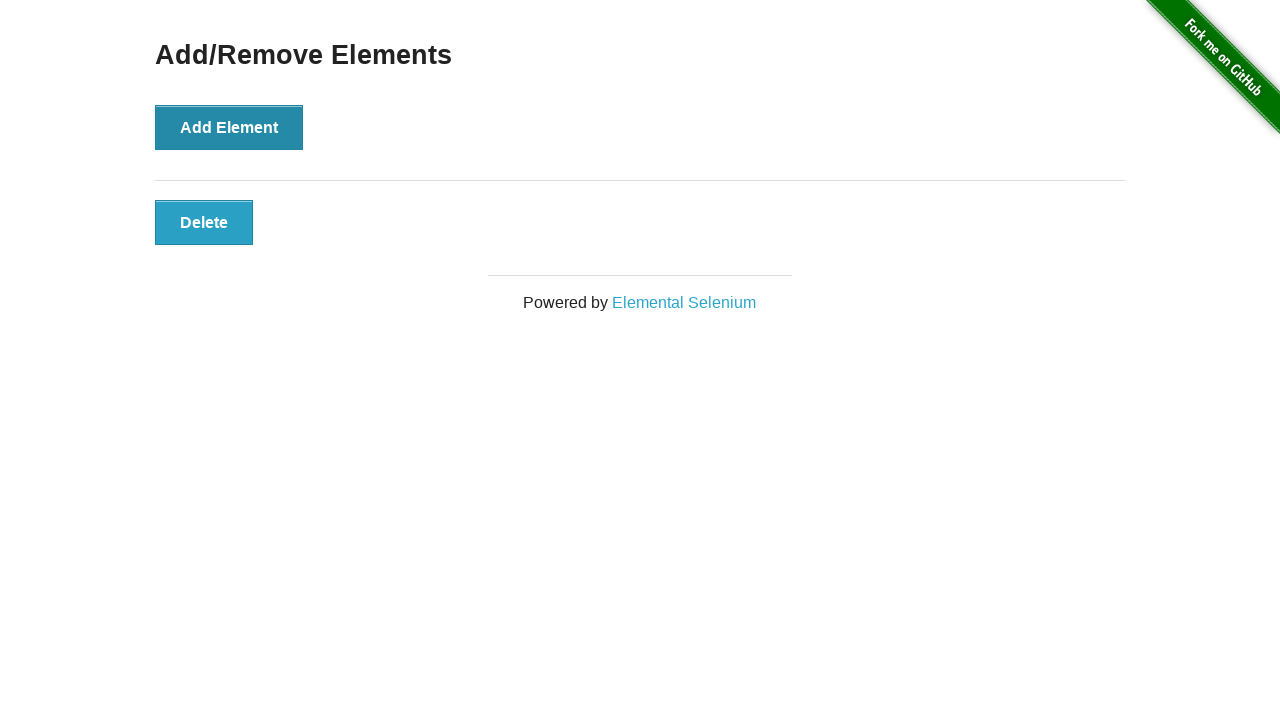

Verified that one Delete button remains after removing one element
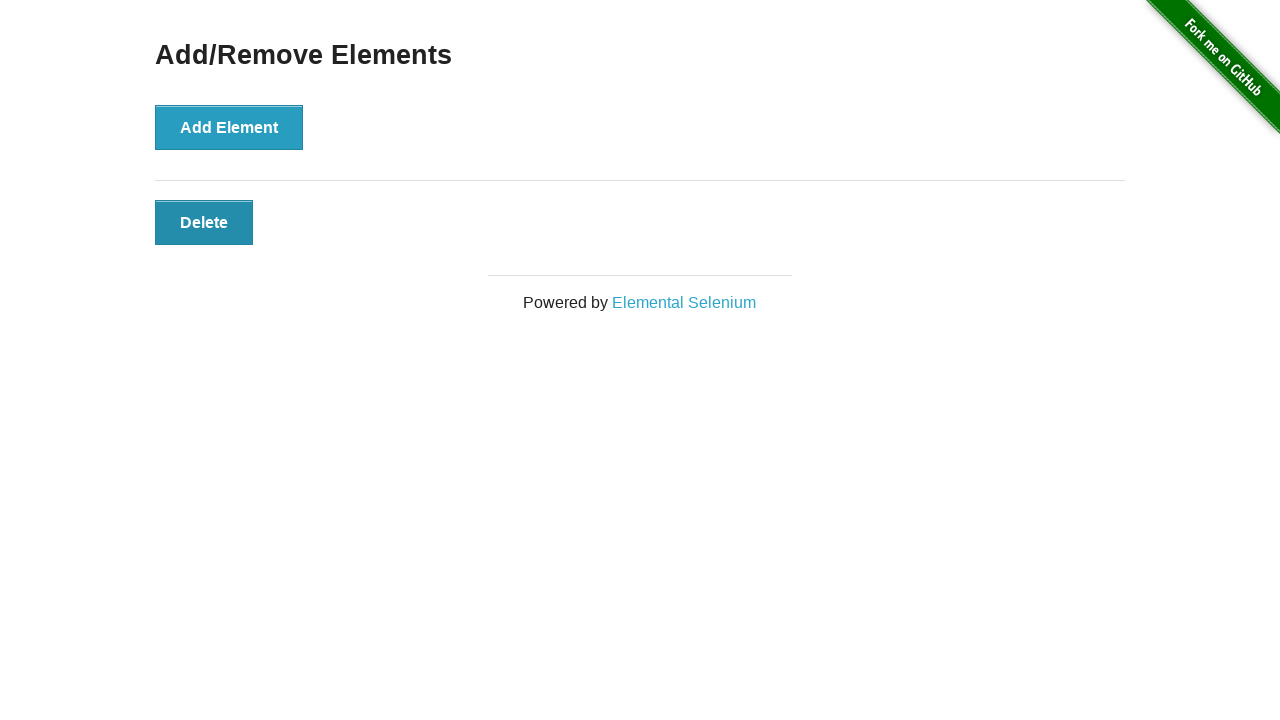

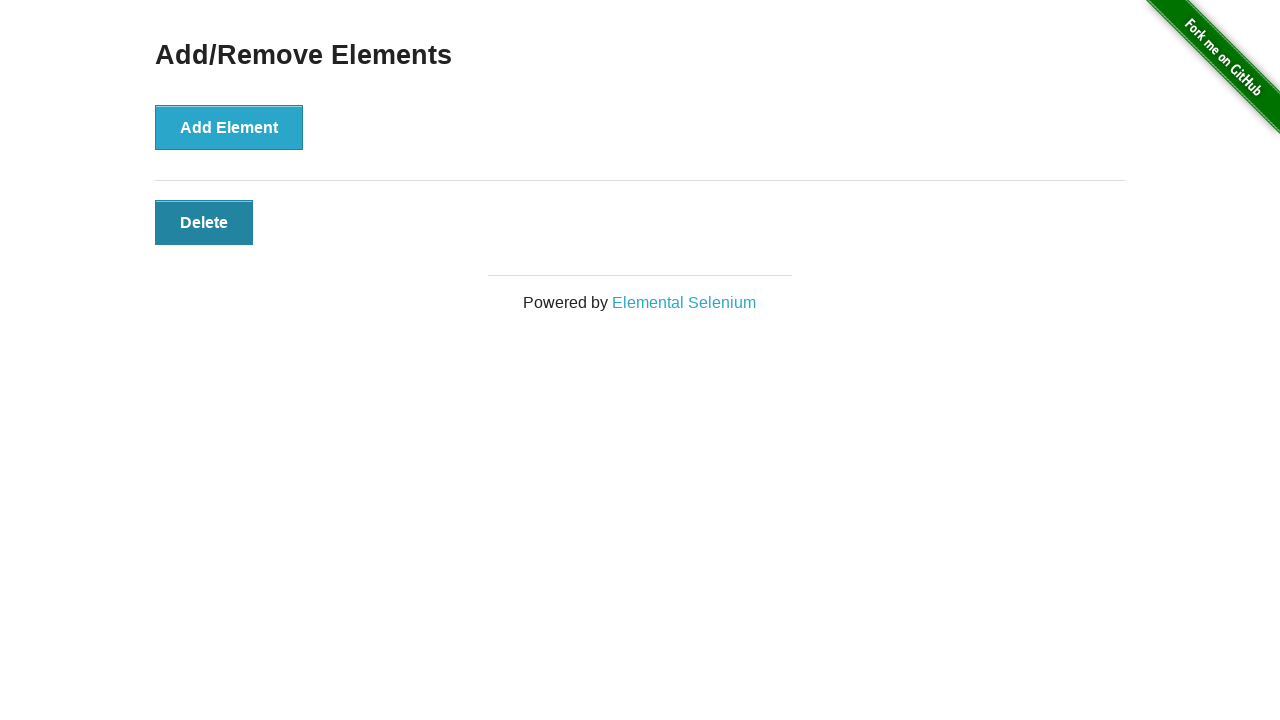